Fills out a text box form with personal information including name, email, and addresses, then submits the form

Starting URL: https://demoqa.com/text-box

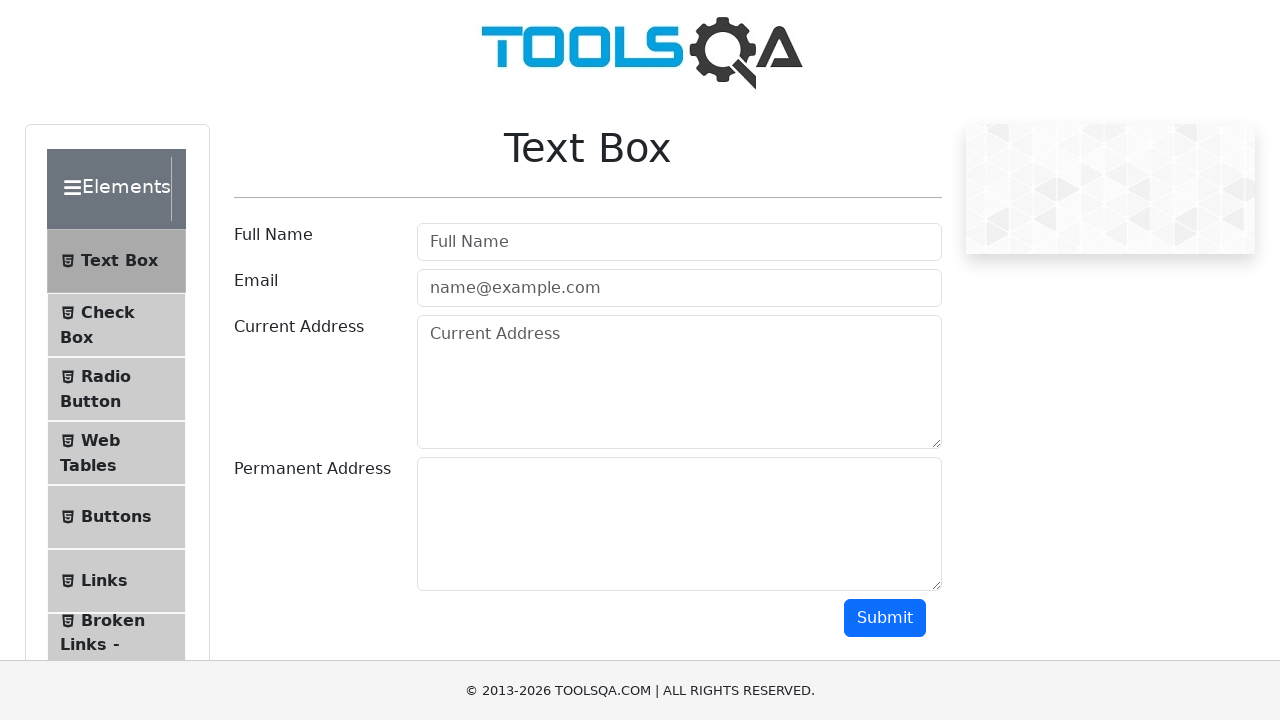

Filled full name field with 'Jyldyzbek' on #userName
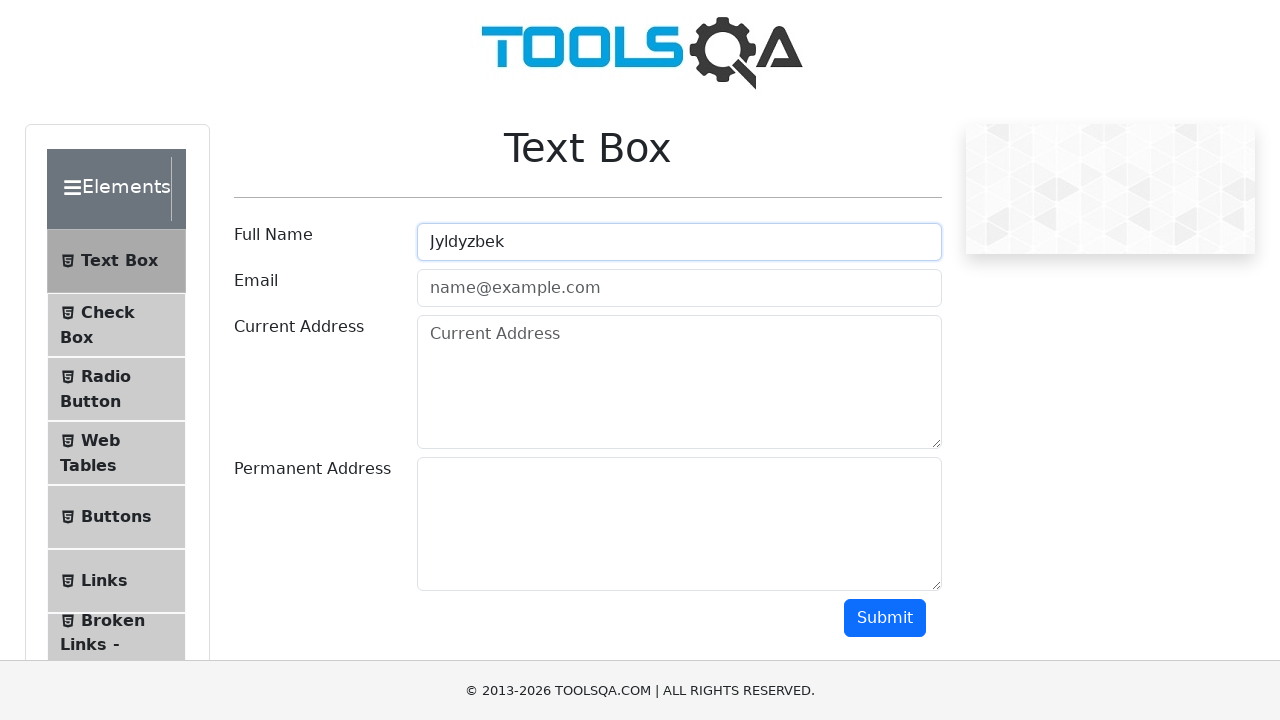

Filled email field with 'testuser@example.com' on #userEmail
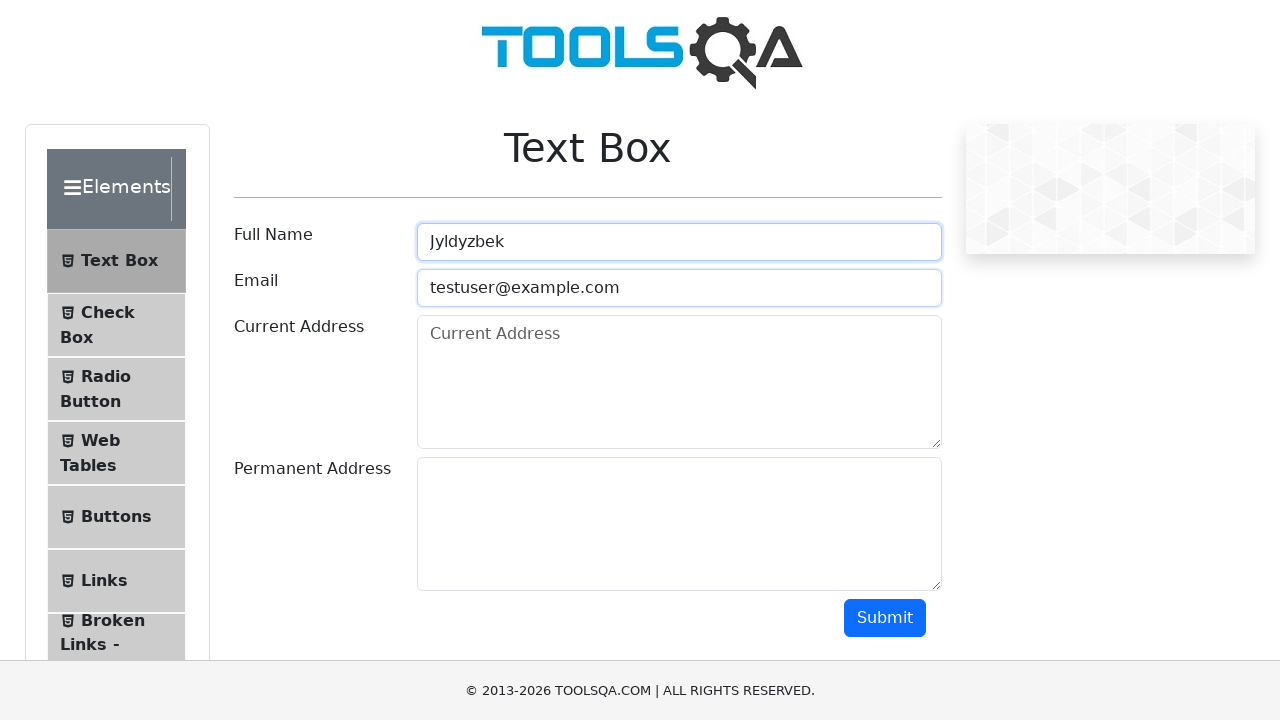

Filled current address field with '123 Main Street, Anytown, USA' on #currentAddress
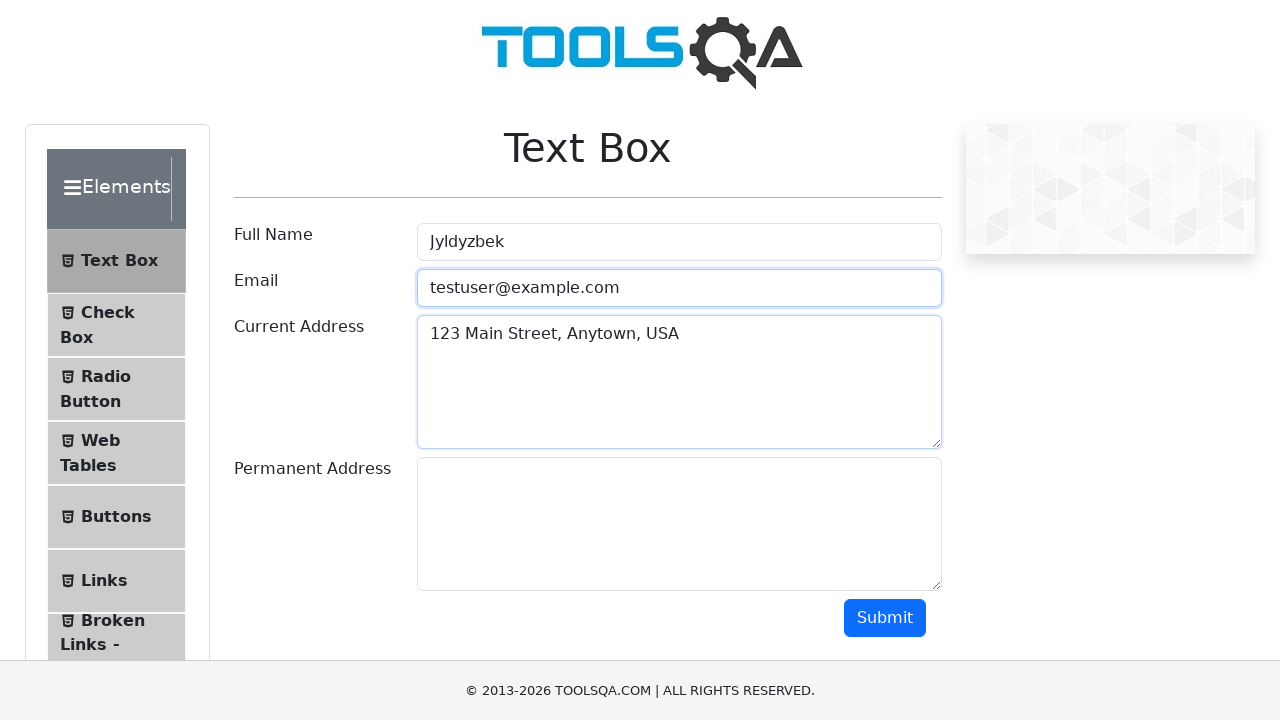

Filled permanent address field with '456 Oak Avenue, Another City, USA' on #permanentAddress
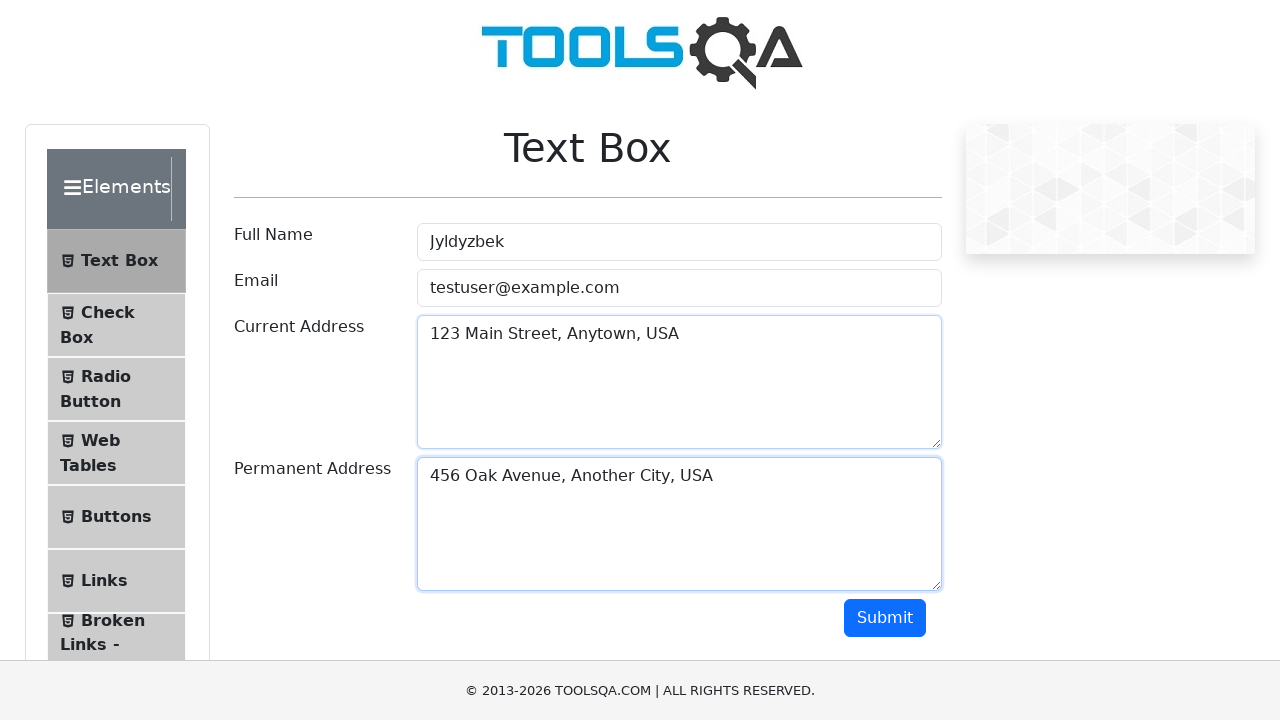

Clicked submit button to submit the text box form at (885, 618) on #submit
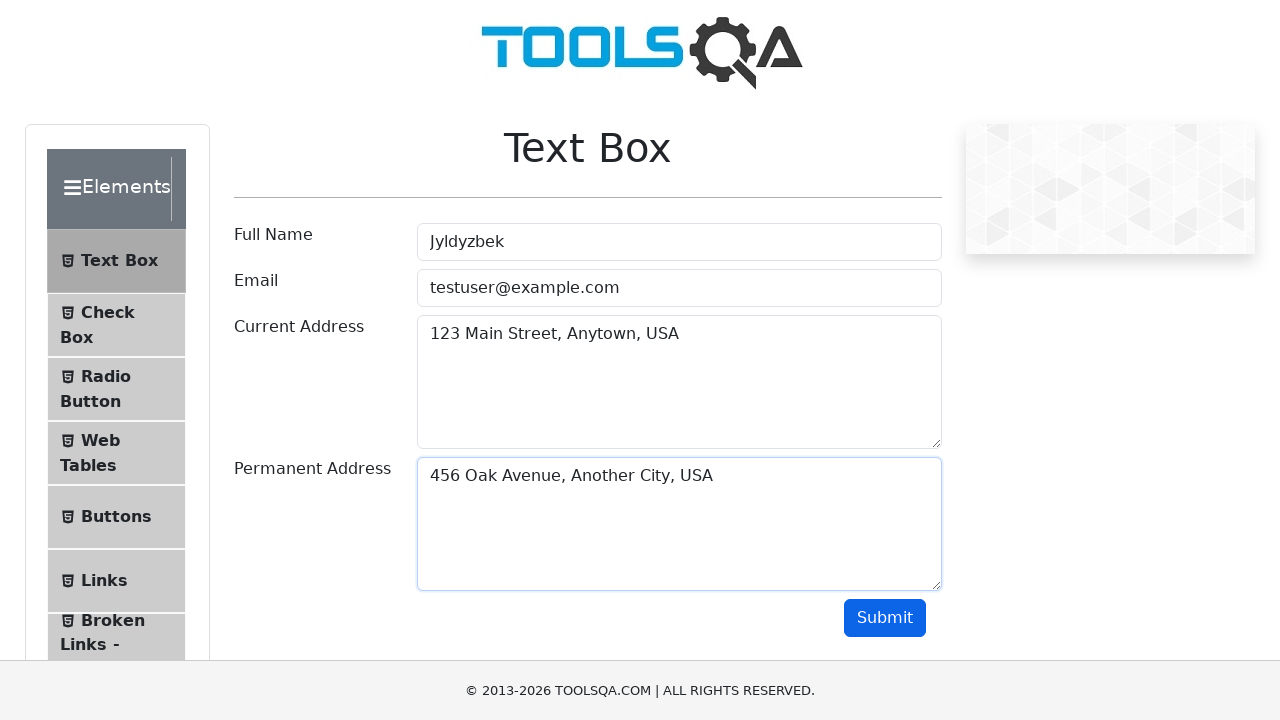

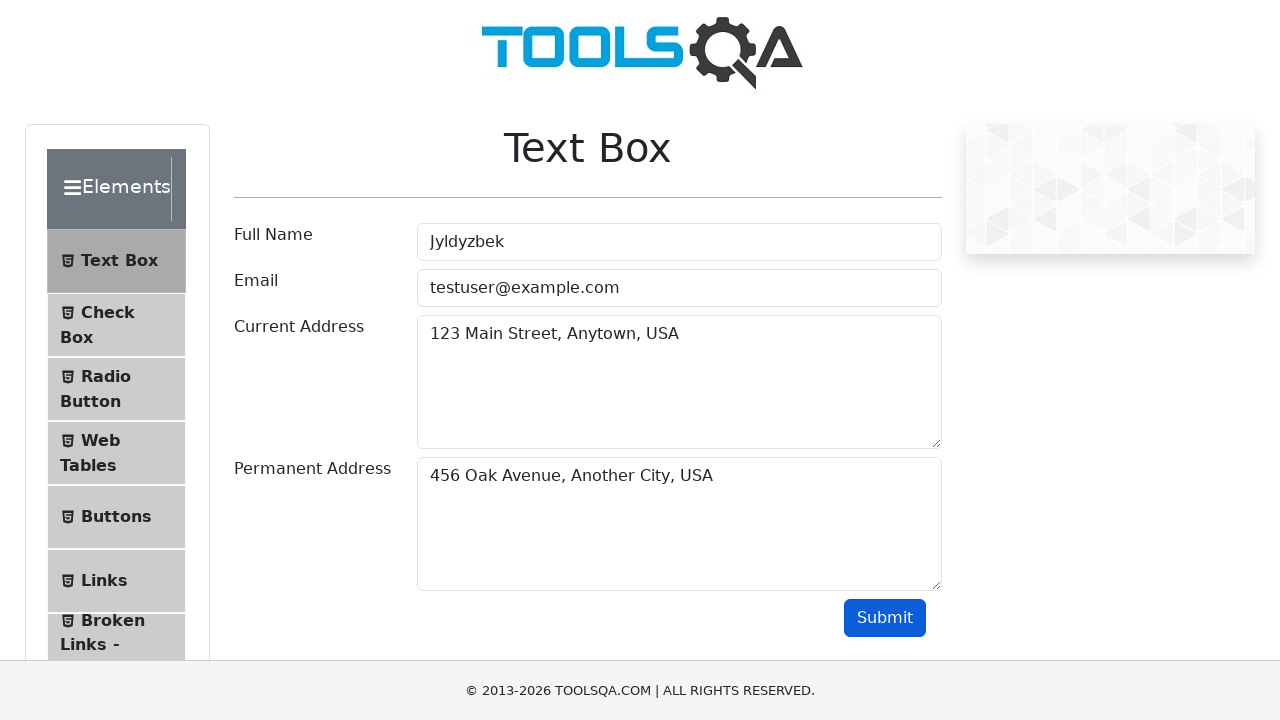